Tests JavaScript prompt alert functionality by clicking a button to trigger a JS prompt, entering text into the prompt, and accepting it.

Starting URL: https://the-internet.herokuapp.com/javascript_alerts

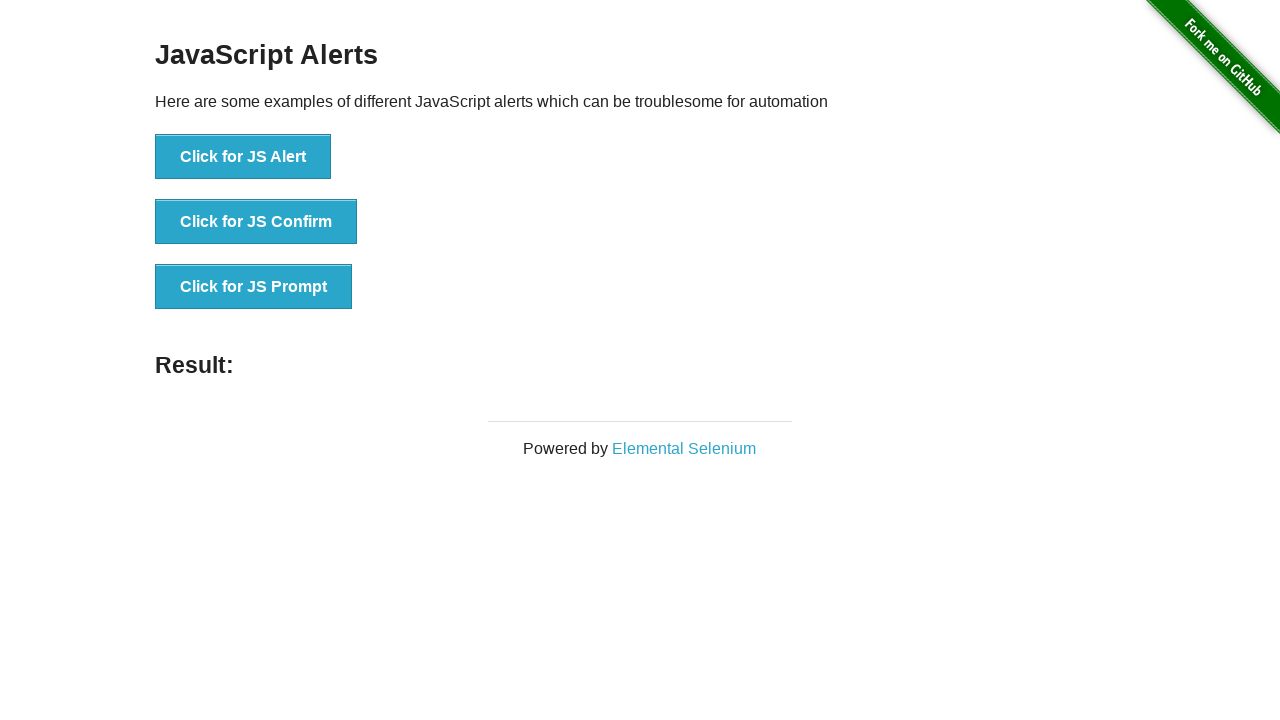

Set up dialog handler to accept JS prompt with text 'yes i am prompt'
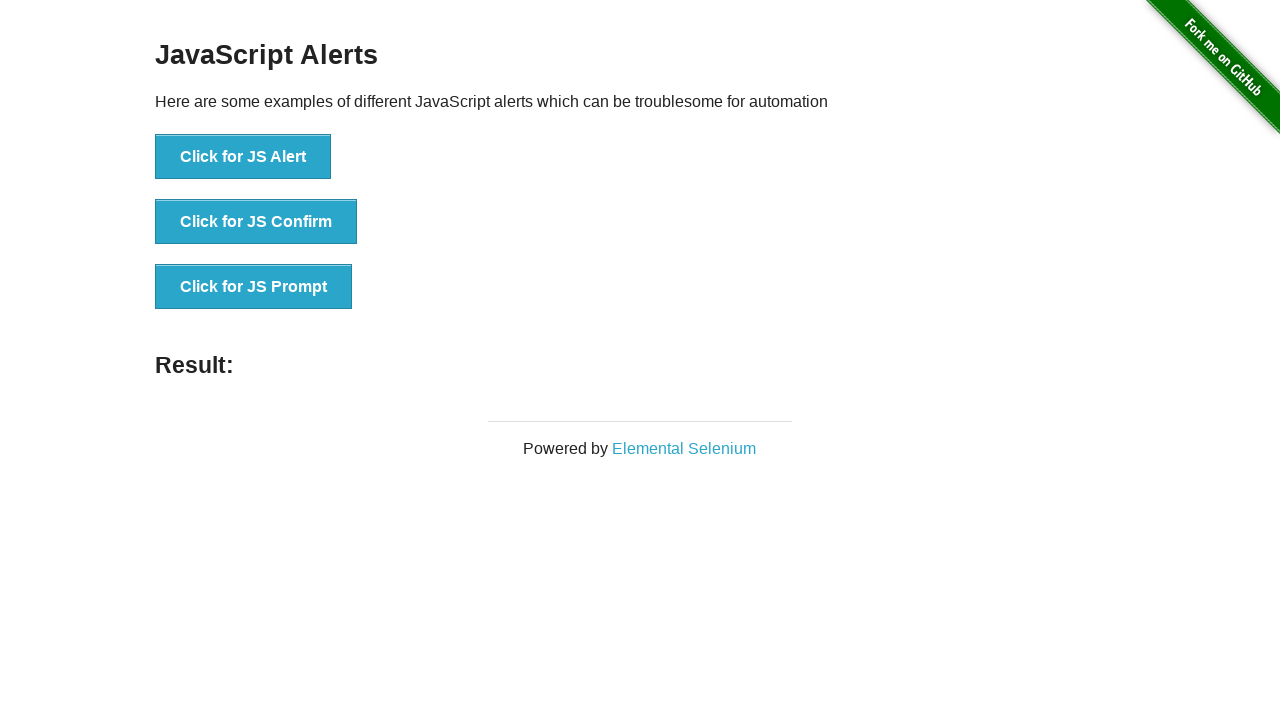

Clicked button to trigger JavaScript prompt at (254, 287) on xpath=//button[.='Click for JS Prompt']
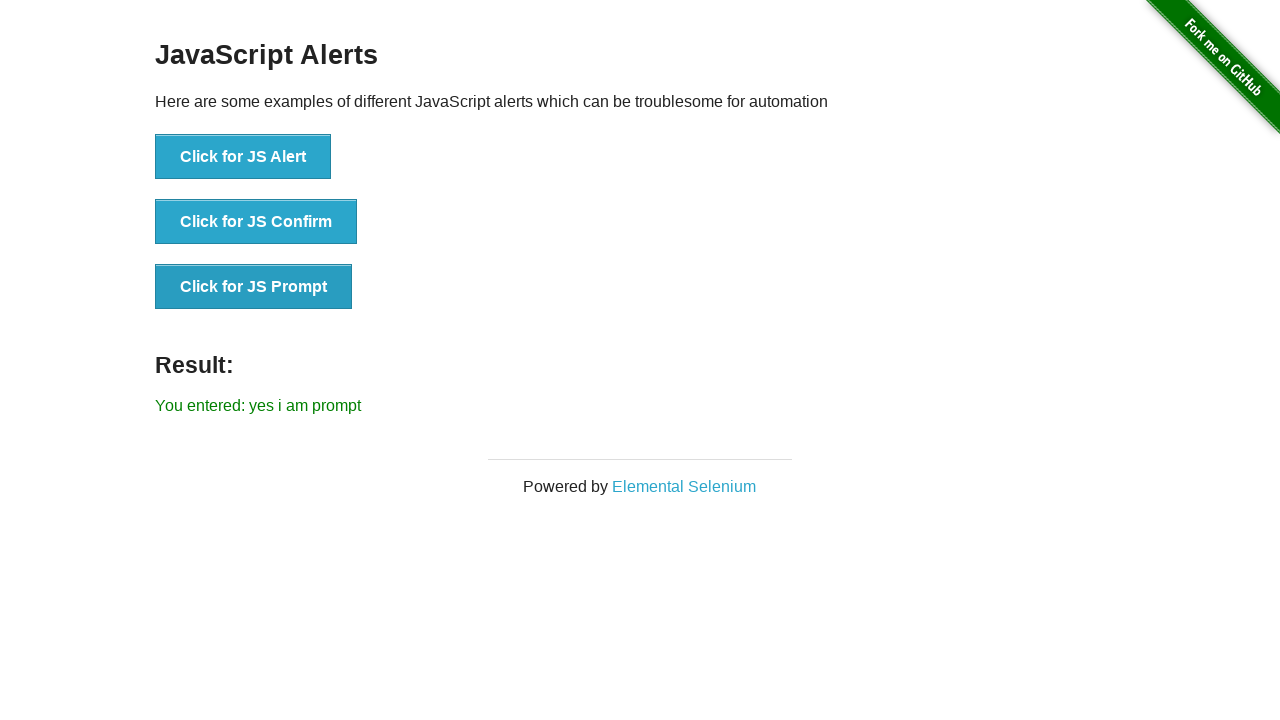

Waited for result element confirming prompt was accepted
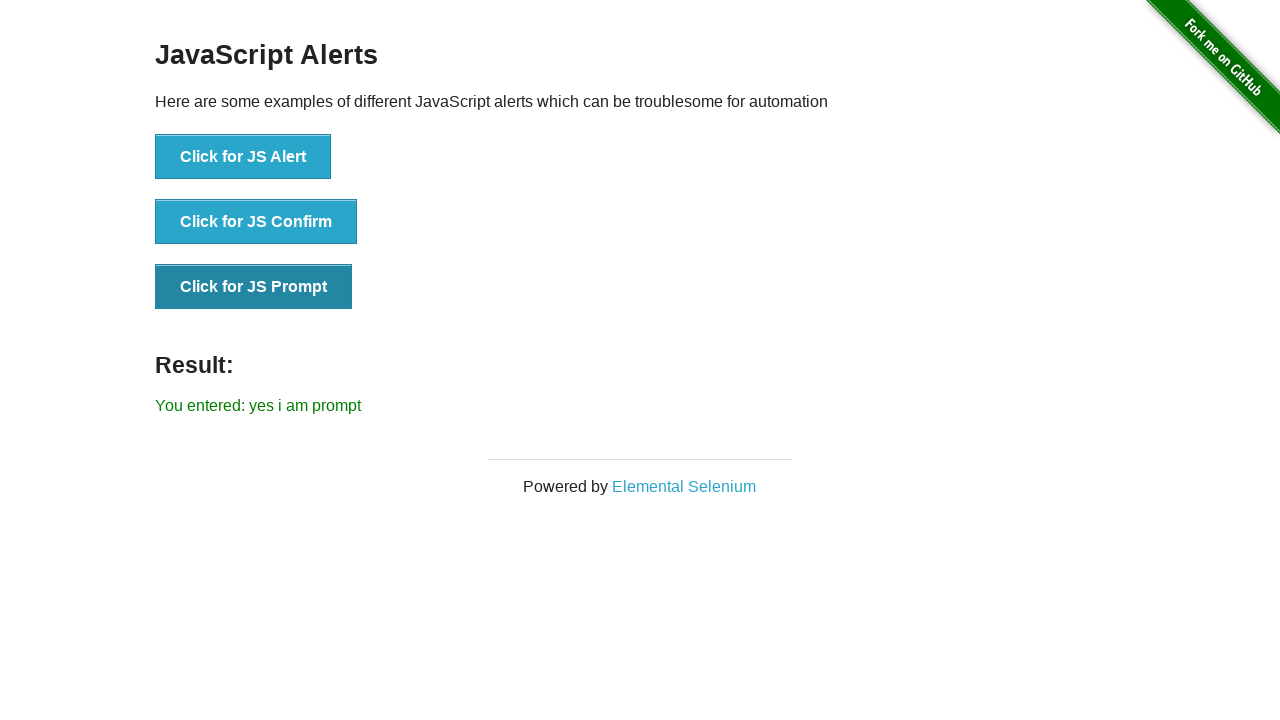

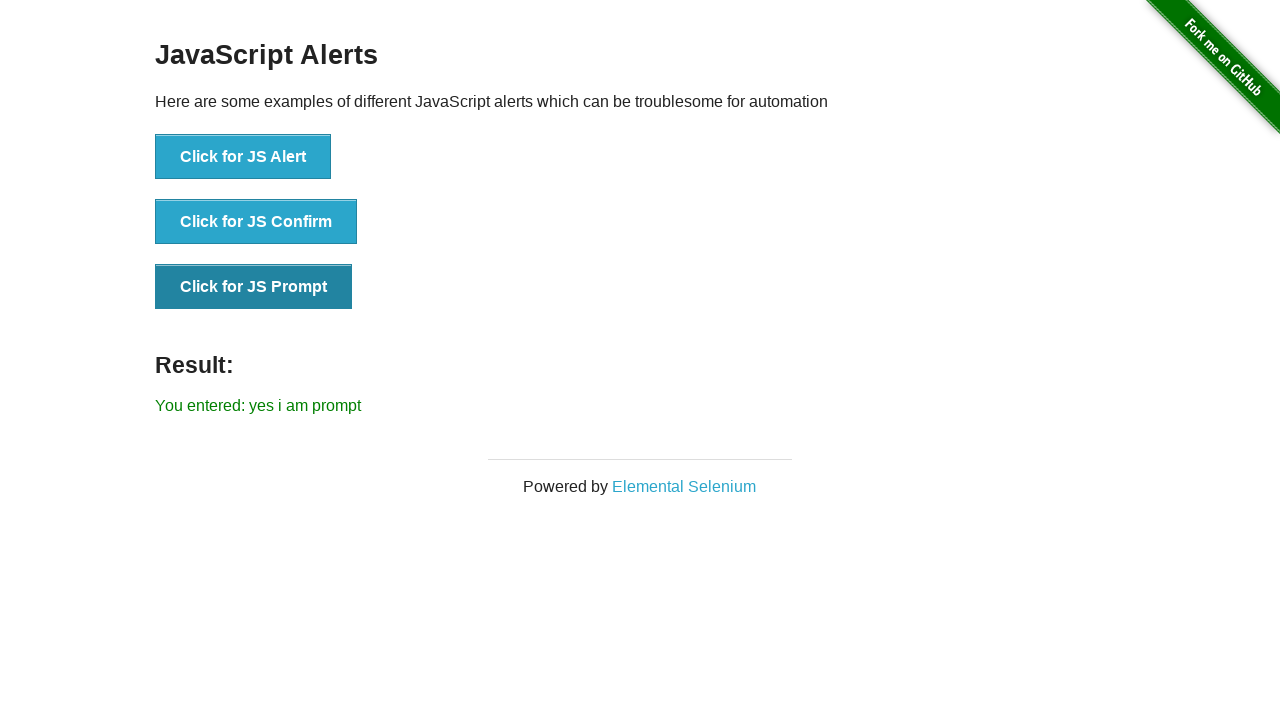